Tests dynamic controls functionality by clicking a toggle button, waiting for a checkbox to disappear, clicking toggle again, and waiting for the checkbox to reappear.

Starting URL: https://v1.training-support.net/selenium/dynamic-controls

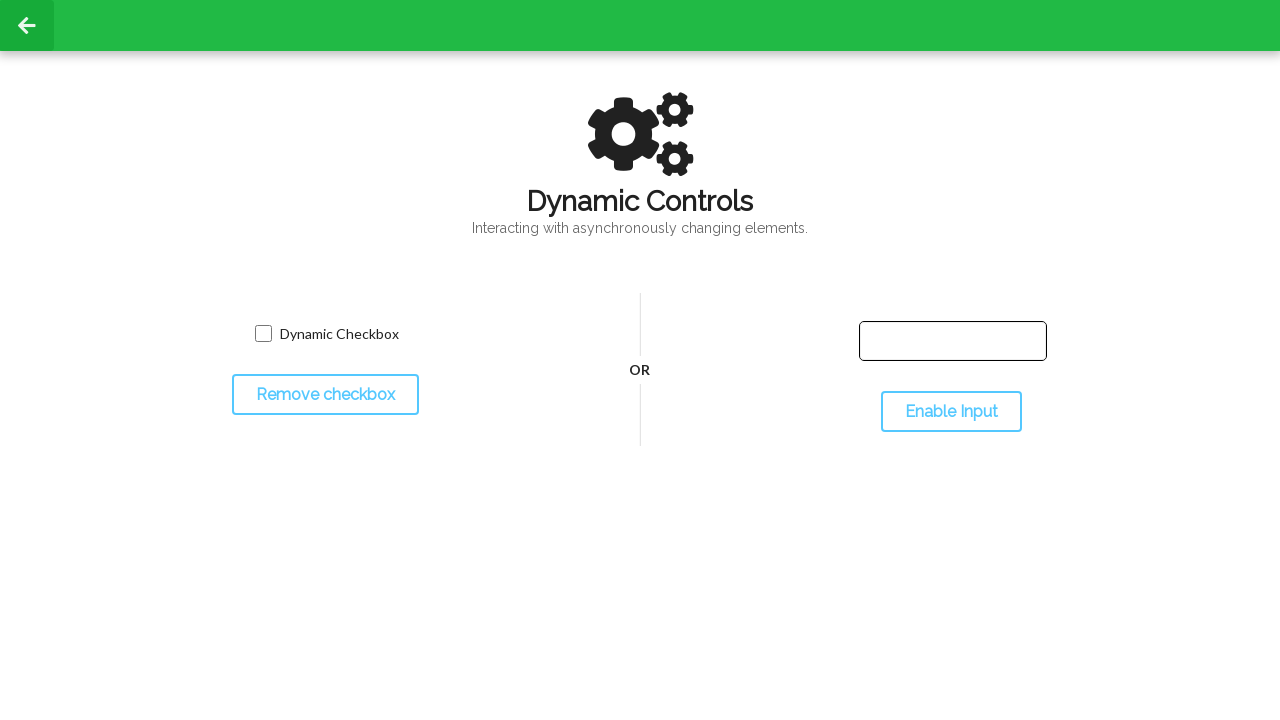

Clicked toggle button to hide checkbox at (325, 395) on #toggleCheckbox
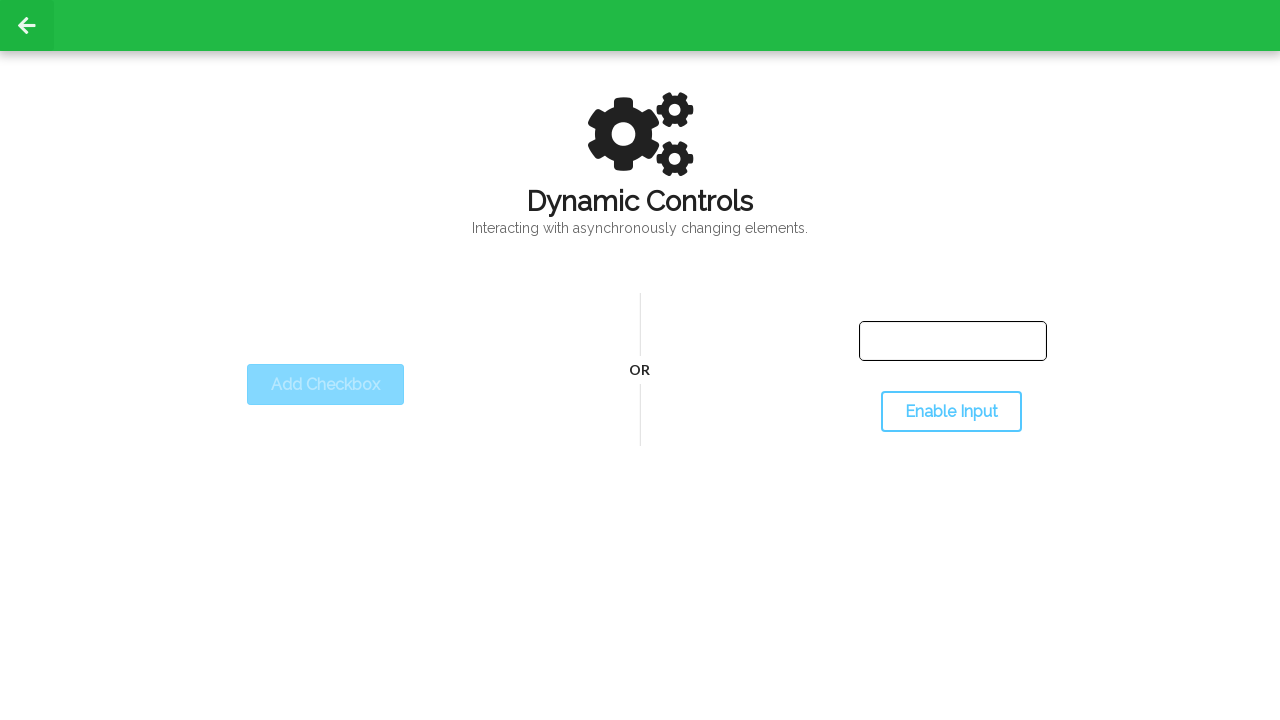

Waited for checkbox to become hidden
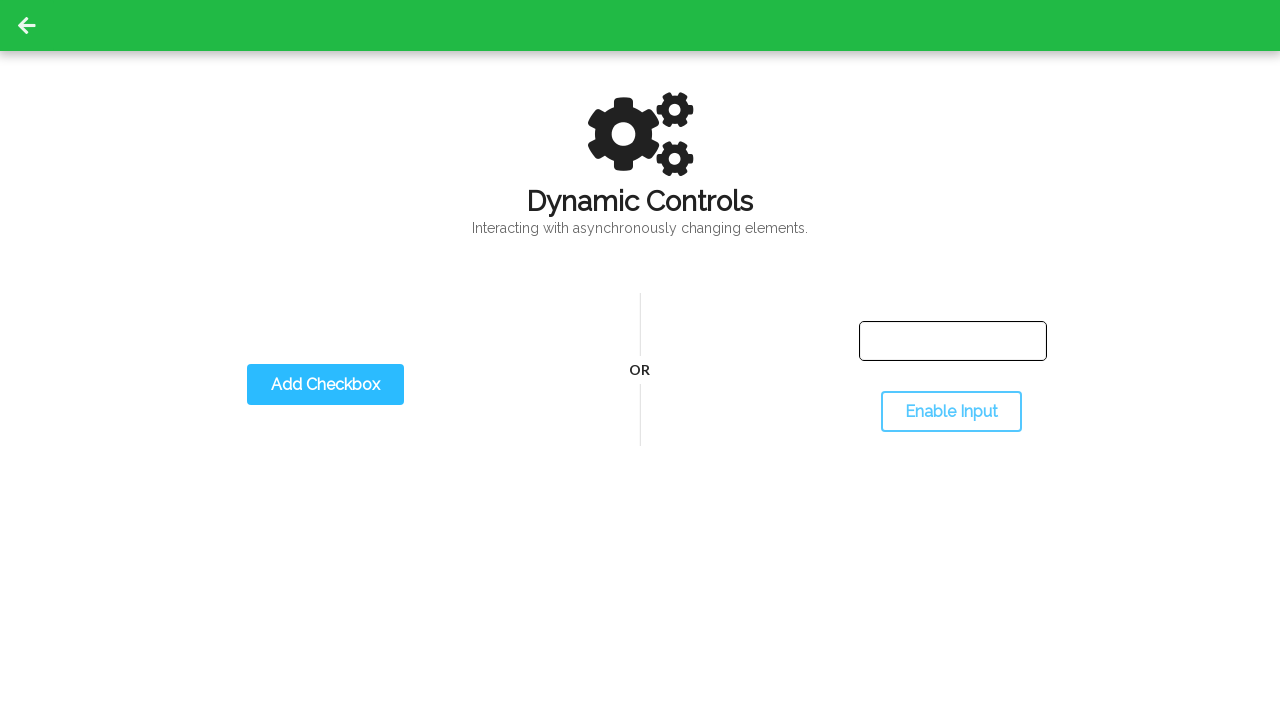

Clicked toggle button to show checkbox at (325, 385) on #toggleCheckbox
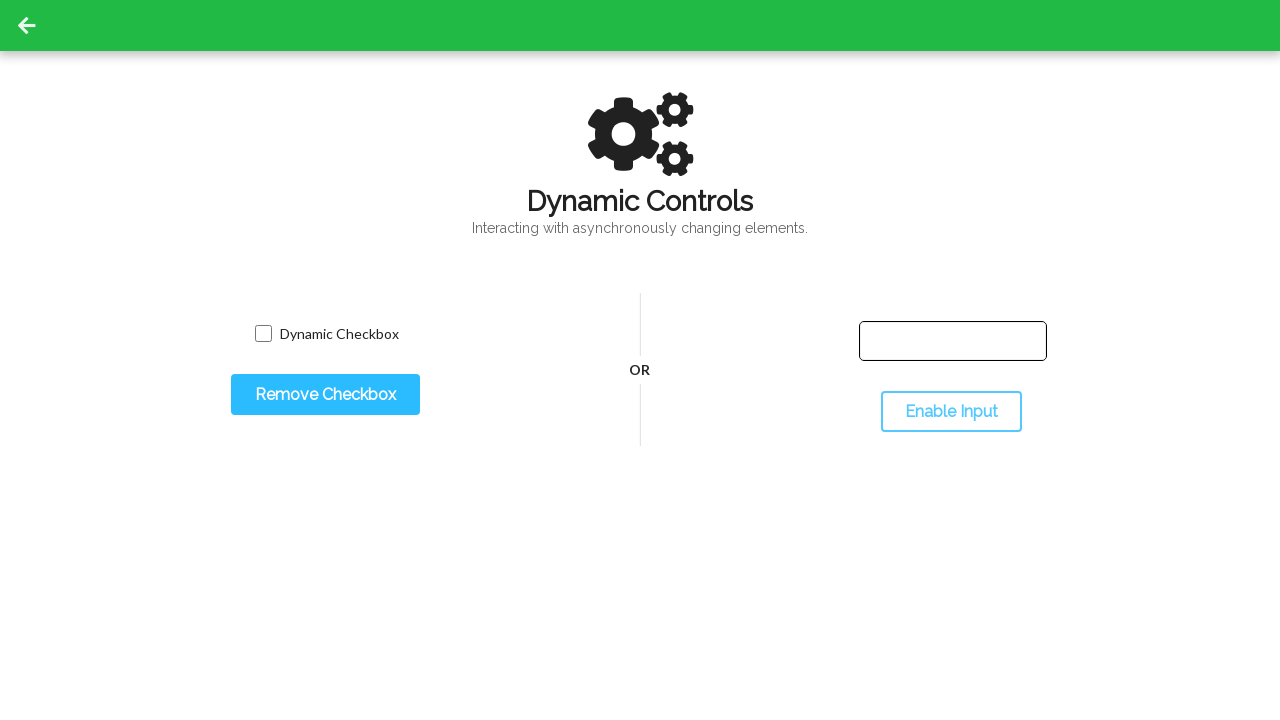

Waited for checkbox to become visible
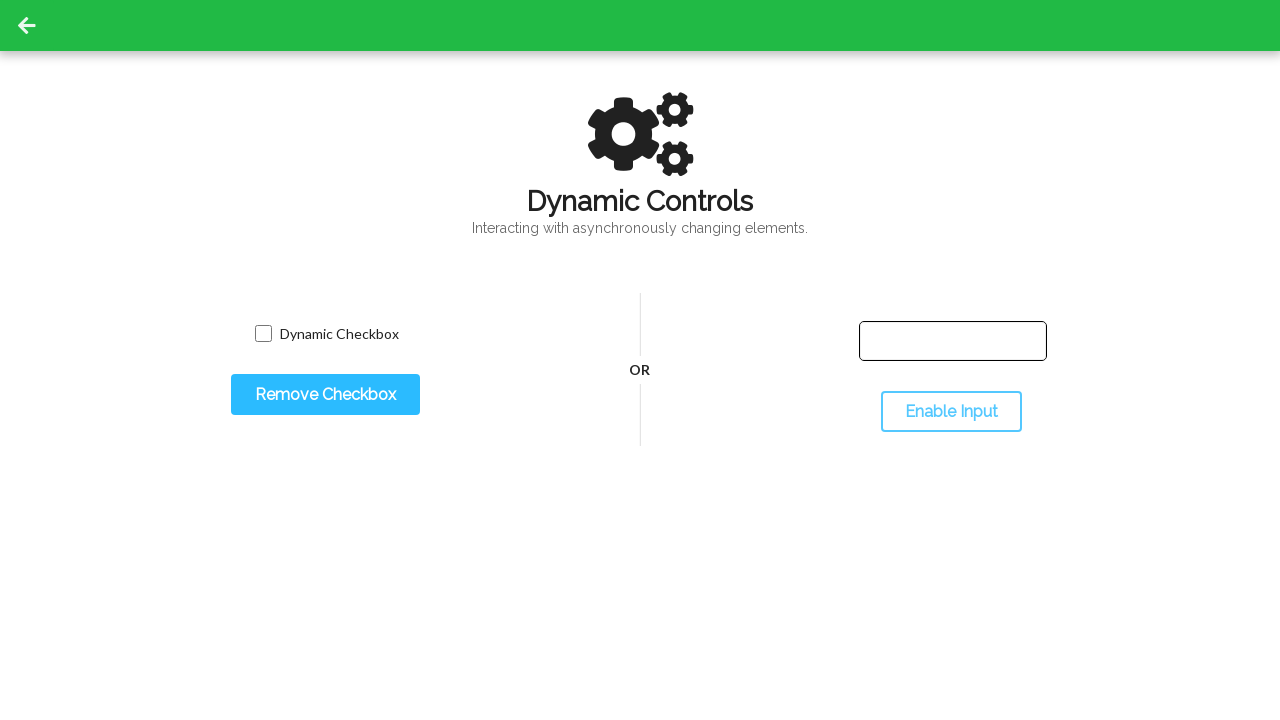

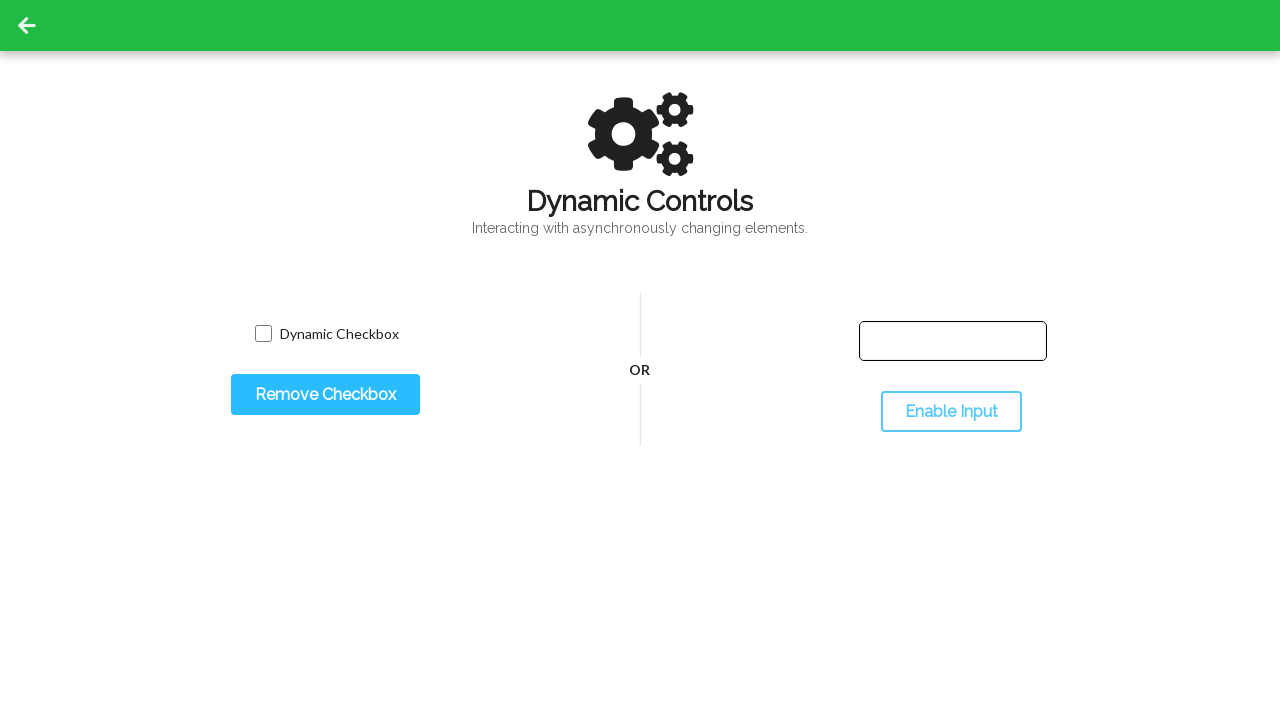